Tests that registration succeeds even without providing a phone number (optional field)

Starting URL: https://parabank.parasoft.com/parabank/index.htm

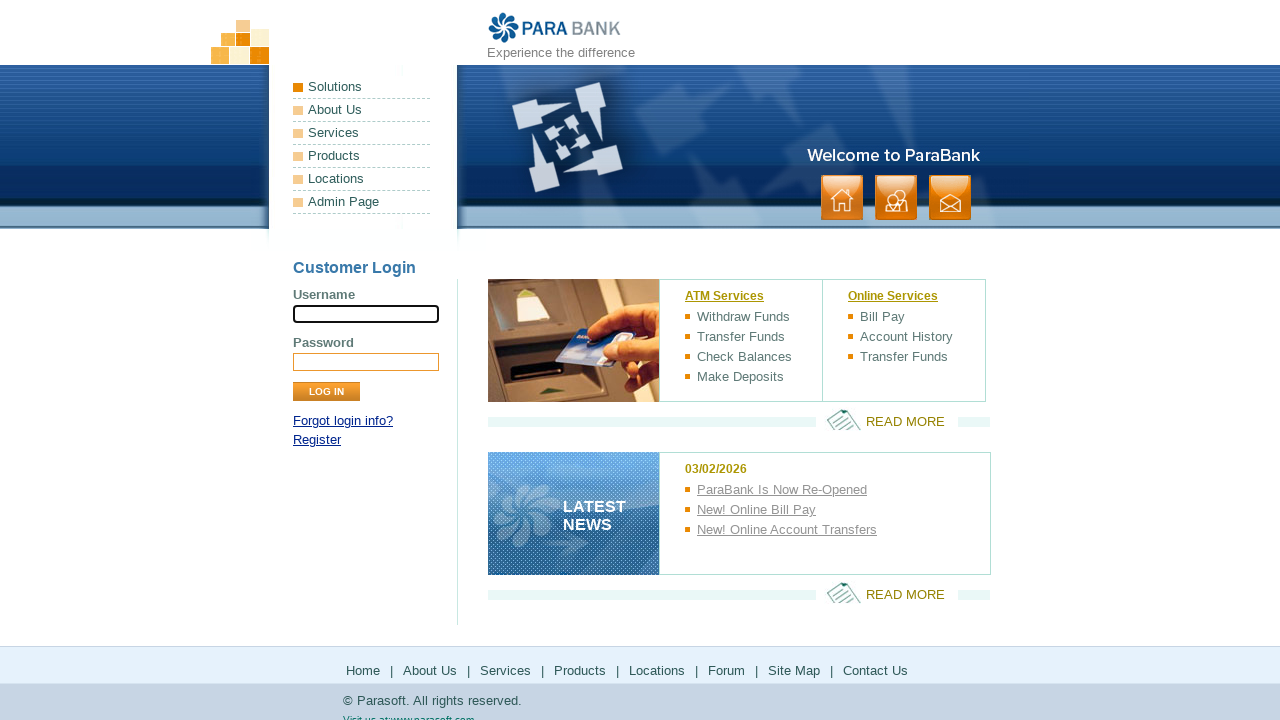

Clicked Register link at (317, 440) on text=Register
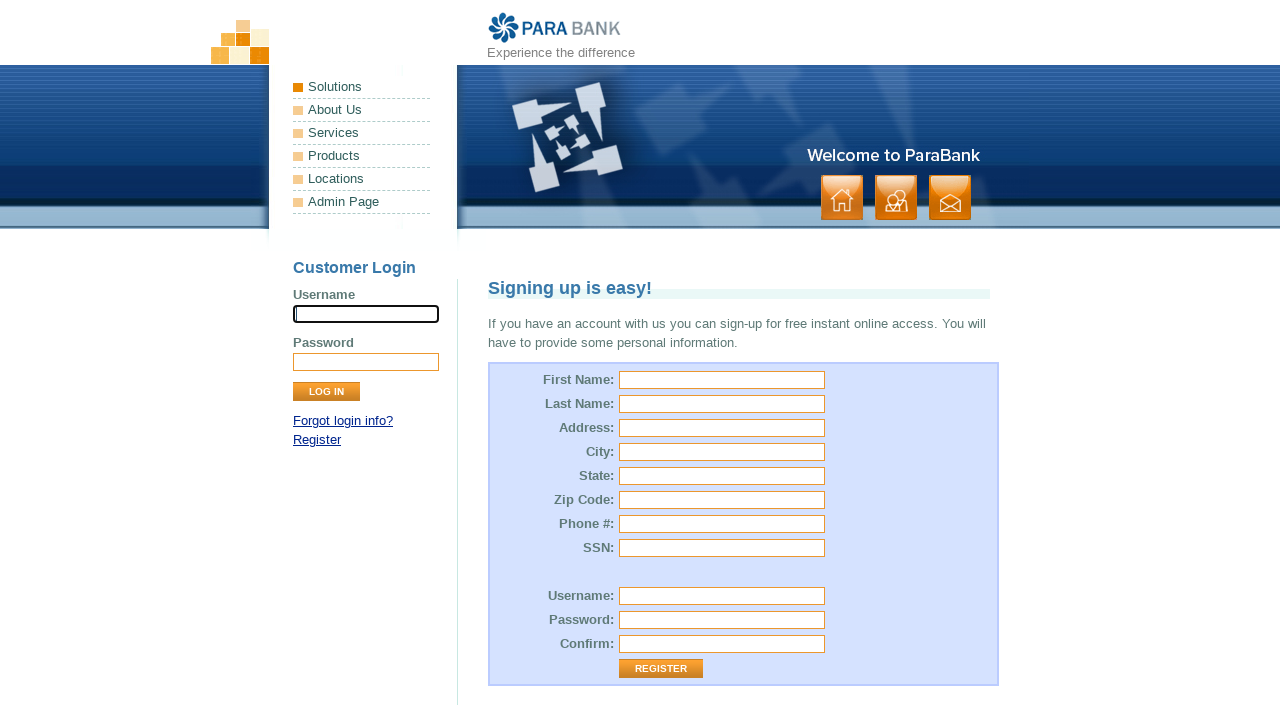

Registration form loaded
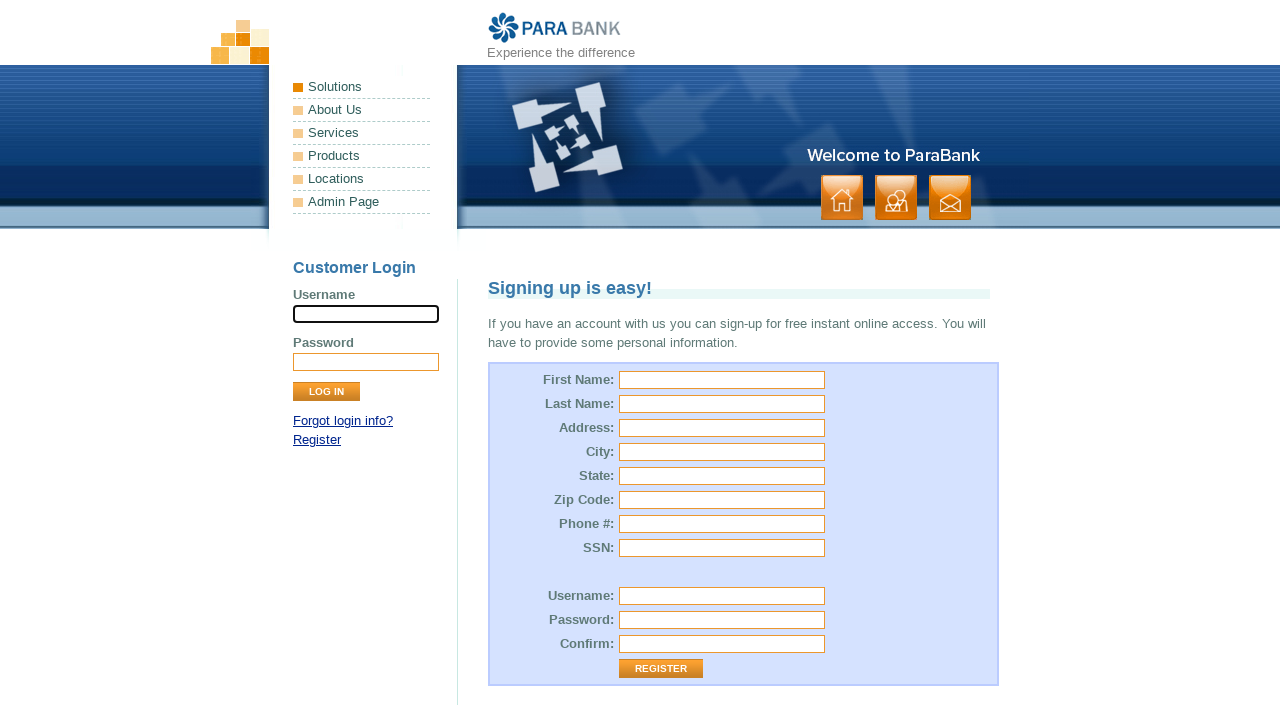

Filled first name field with 'Robert' on #customer\.firstName
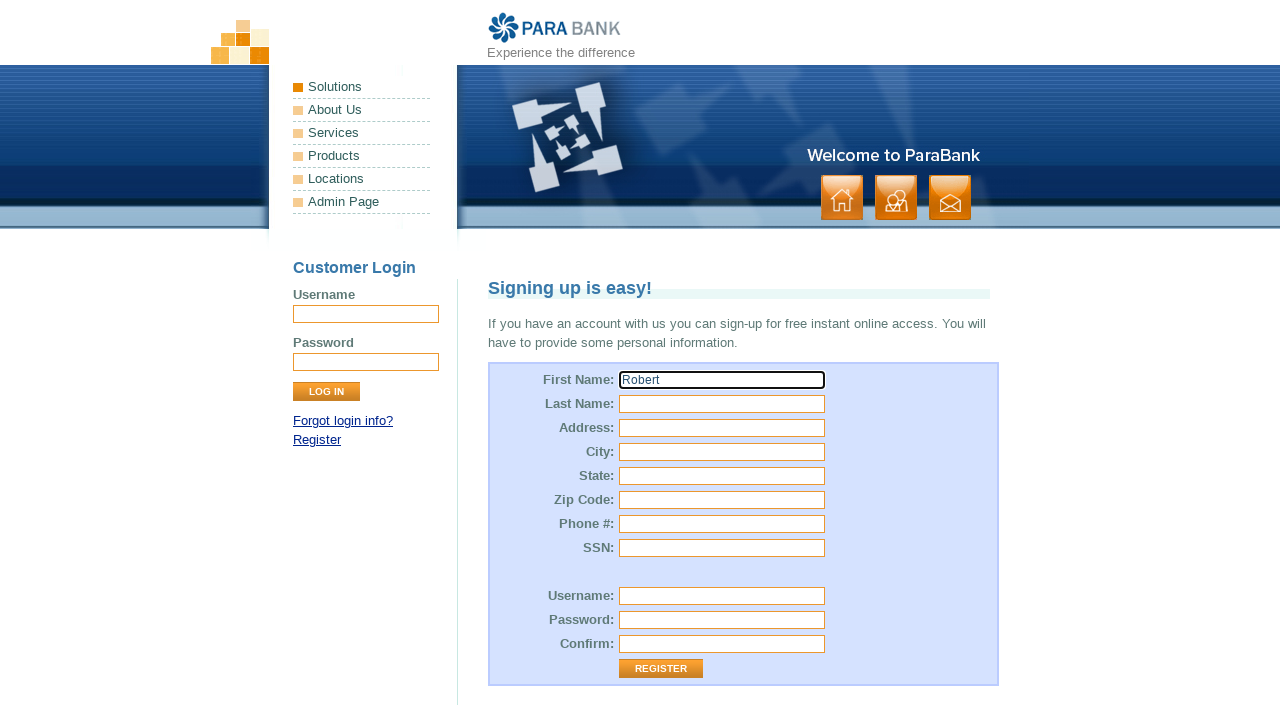

Filled last name field with 'Taylor' on #customer\.lastName
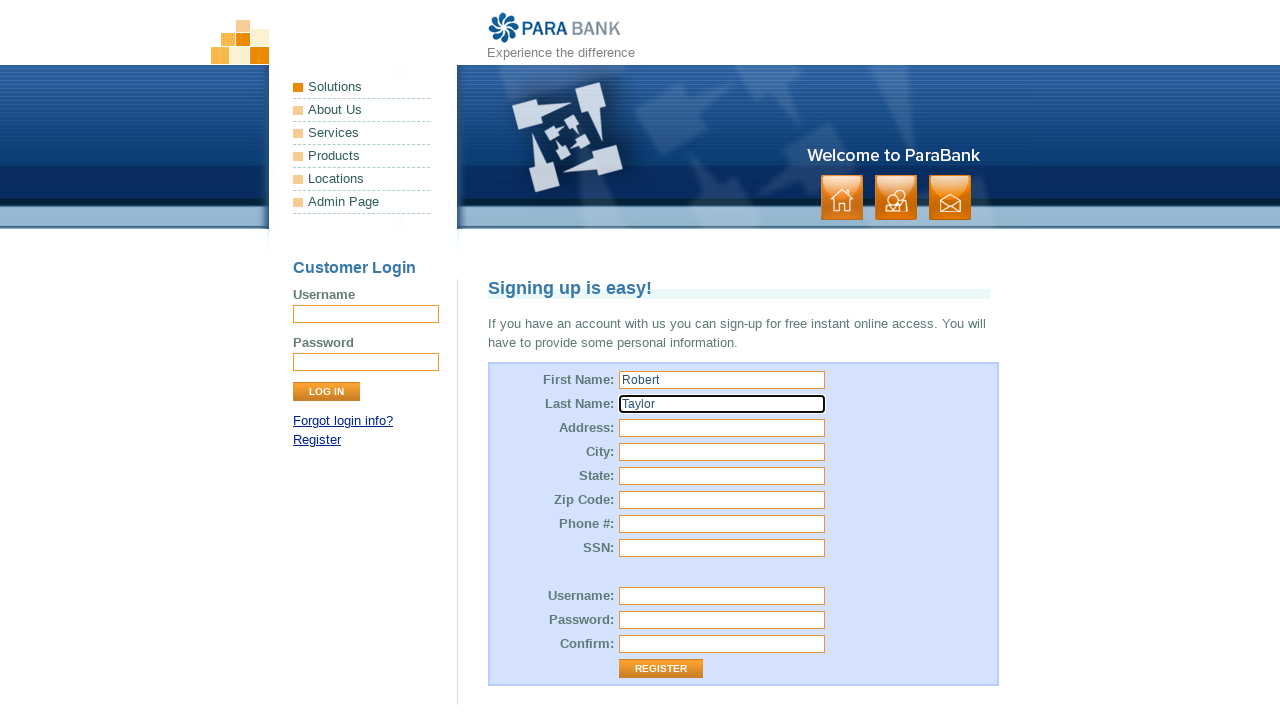

Filled street address field with '777 Elm Boulevard' on #customer\.address\.street
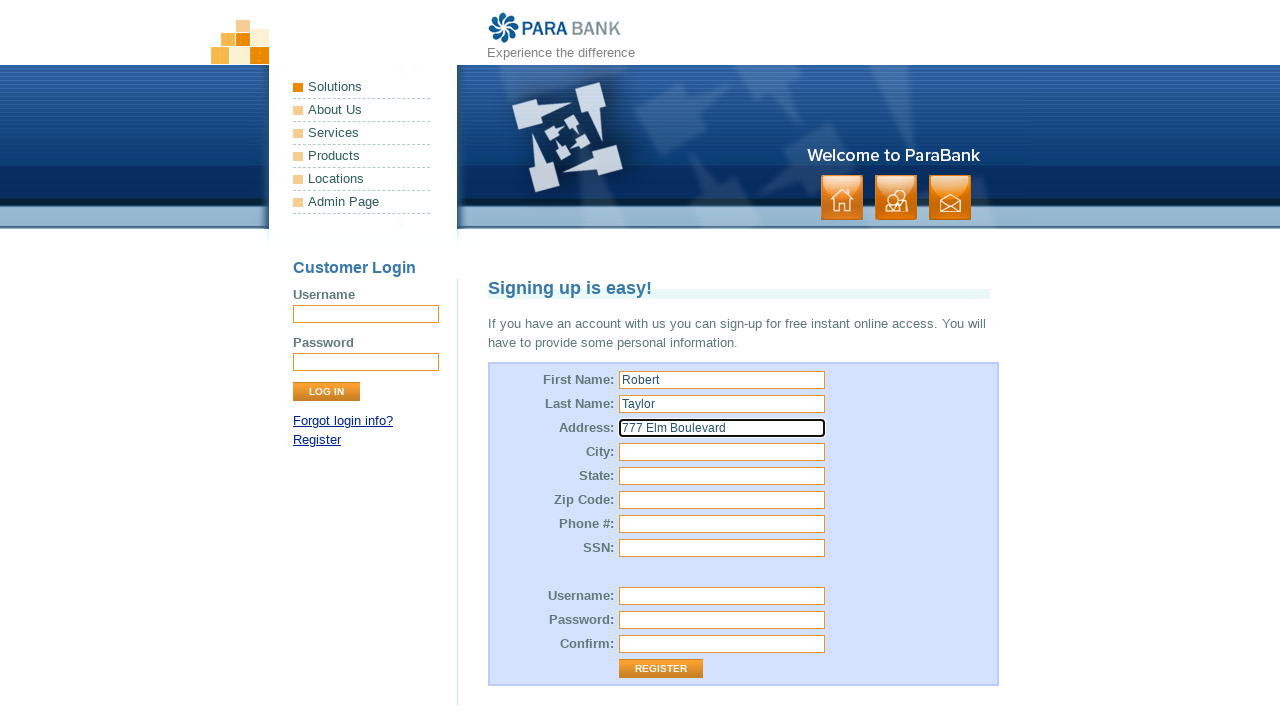

Filled city field with 'Chicago' on #customer\.address\.city
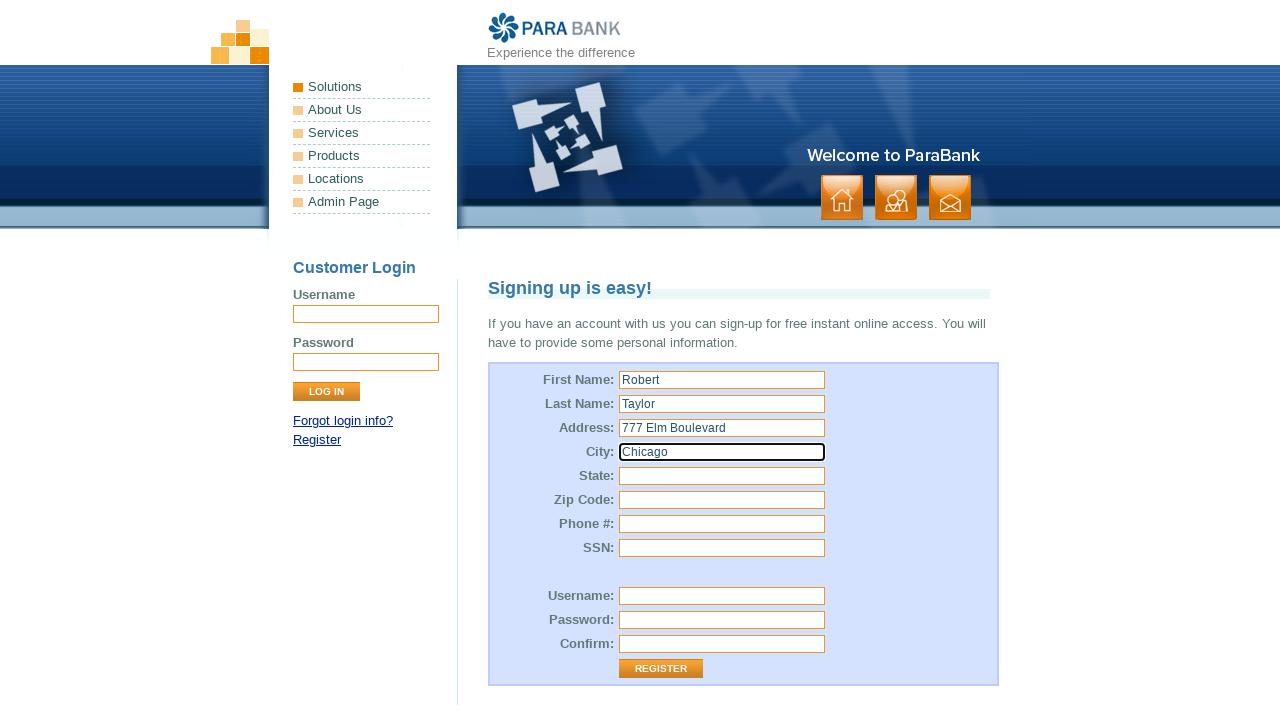

Filled state field with 'Illinois' on #customer\.address\.state
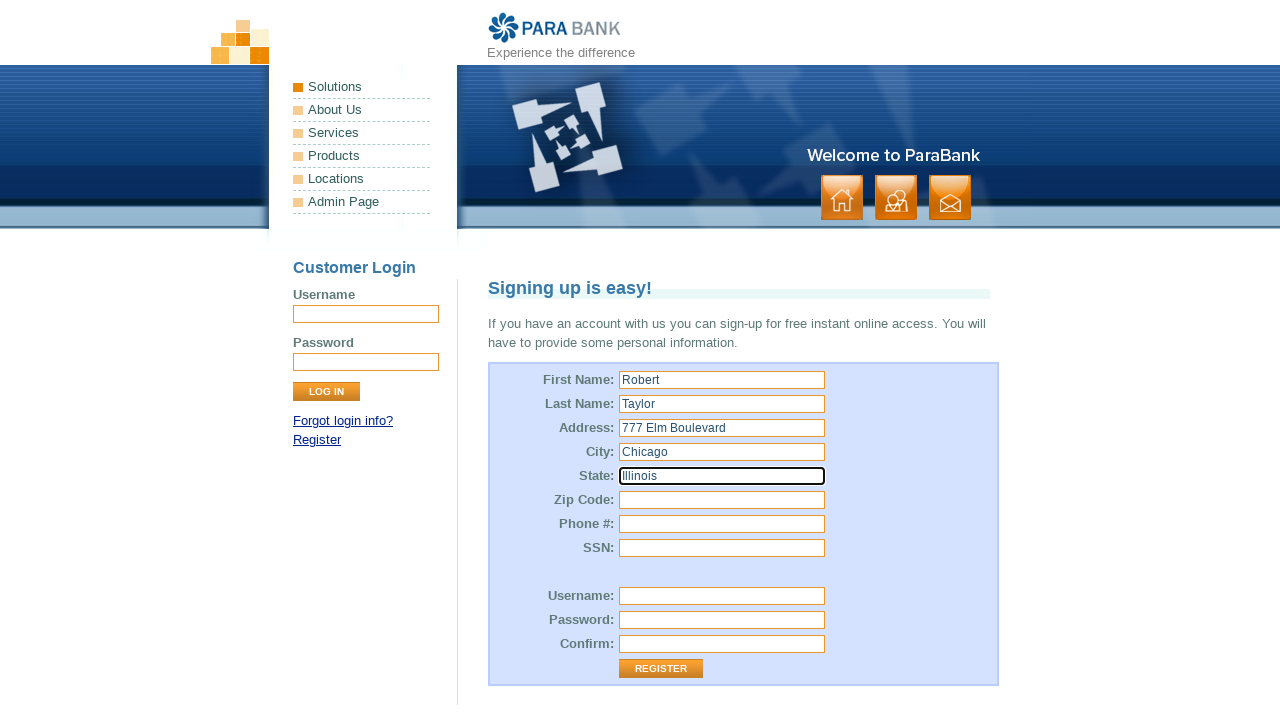

Filled zip code field with '60601' on #customer\.address\.zipCode
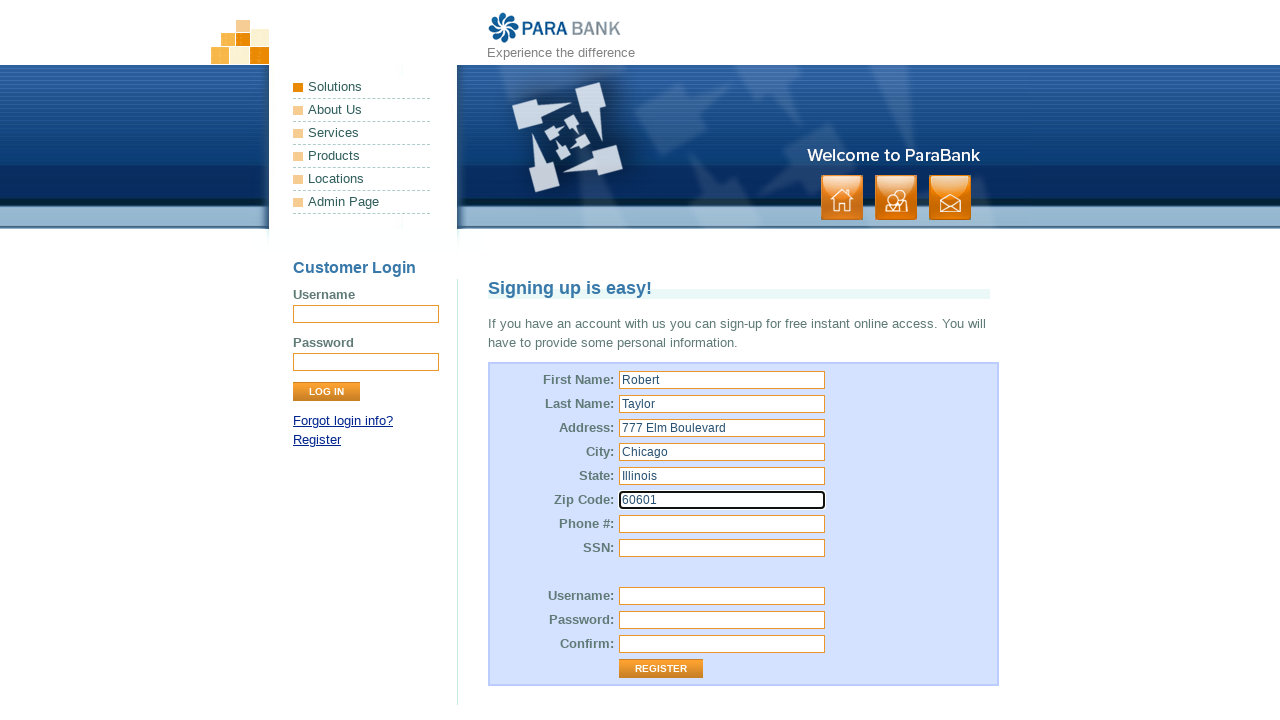

Filled SSN field with '223-11-98765' on #customer\.ssn
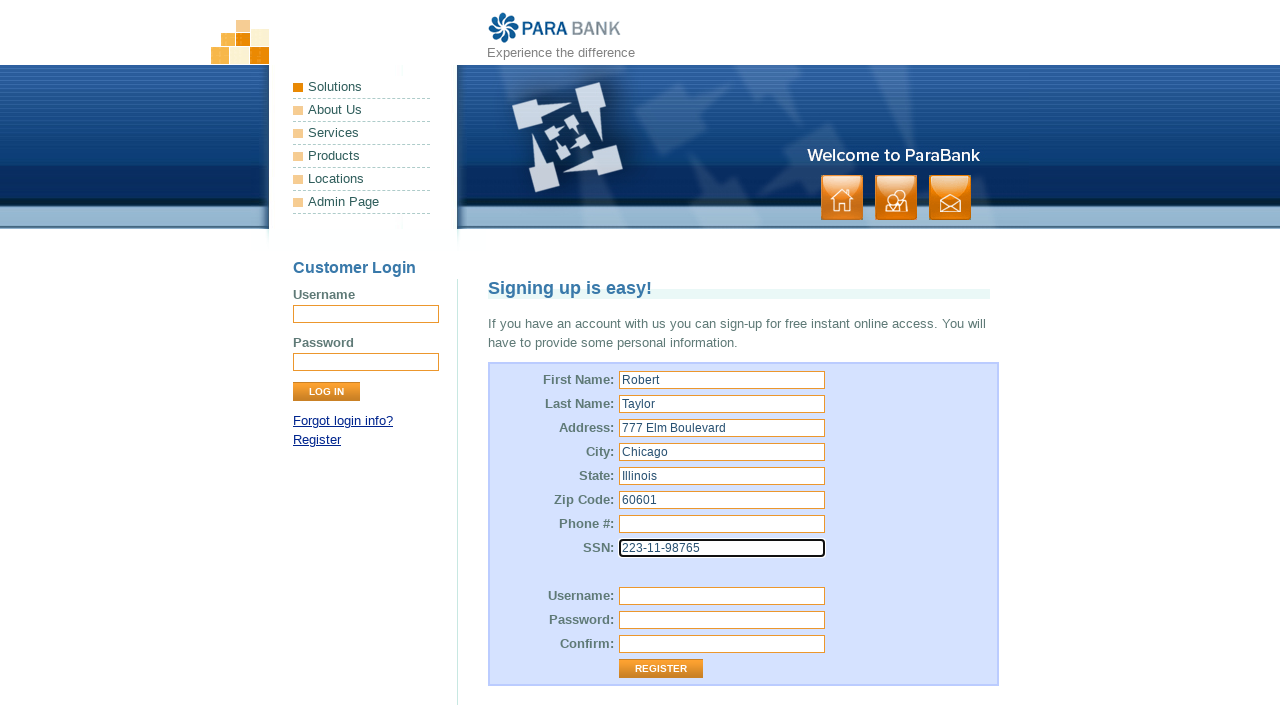

Filled username field with 'RobT_Chicago' on #customer\.username
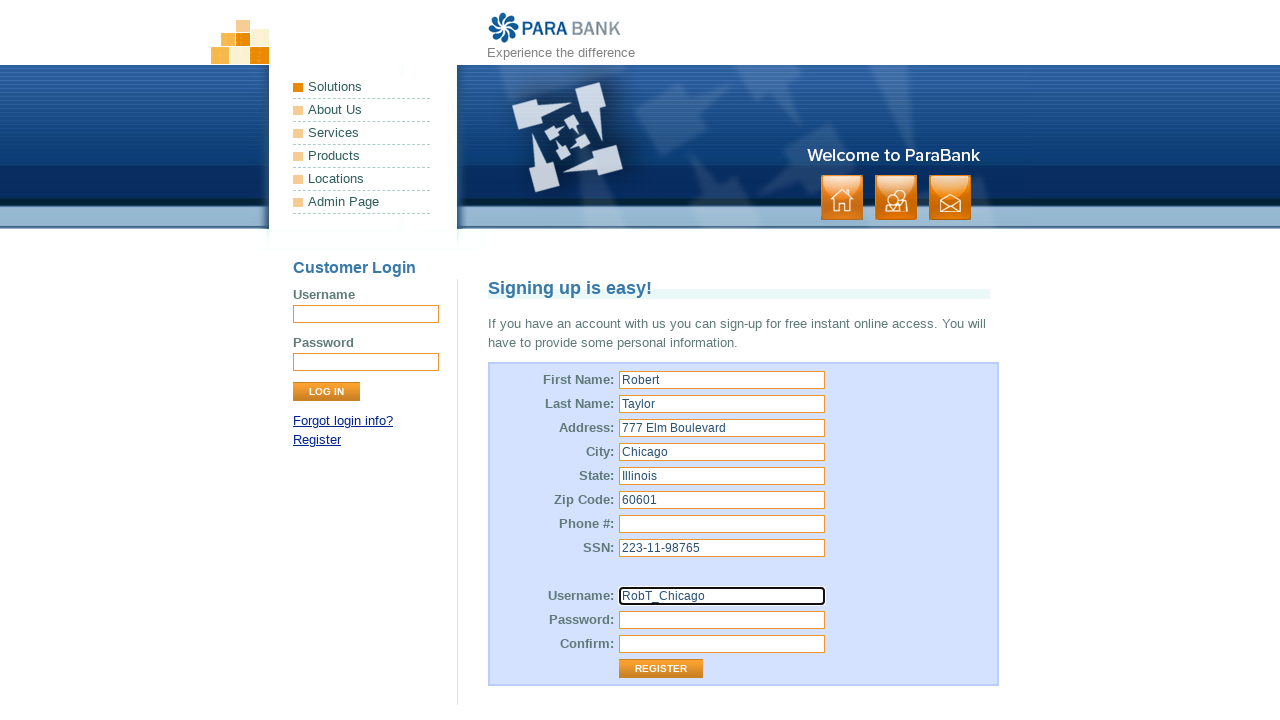

Filled password field with 'Ch1cago@Win' on #customer\.password
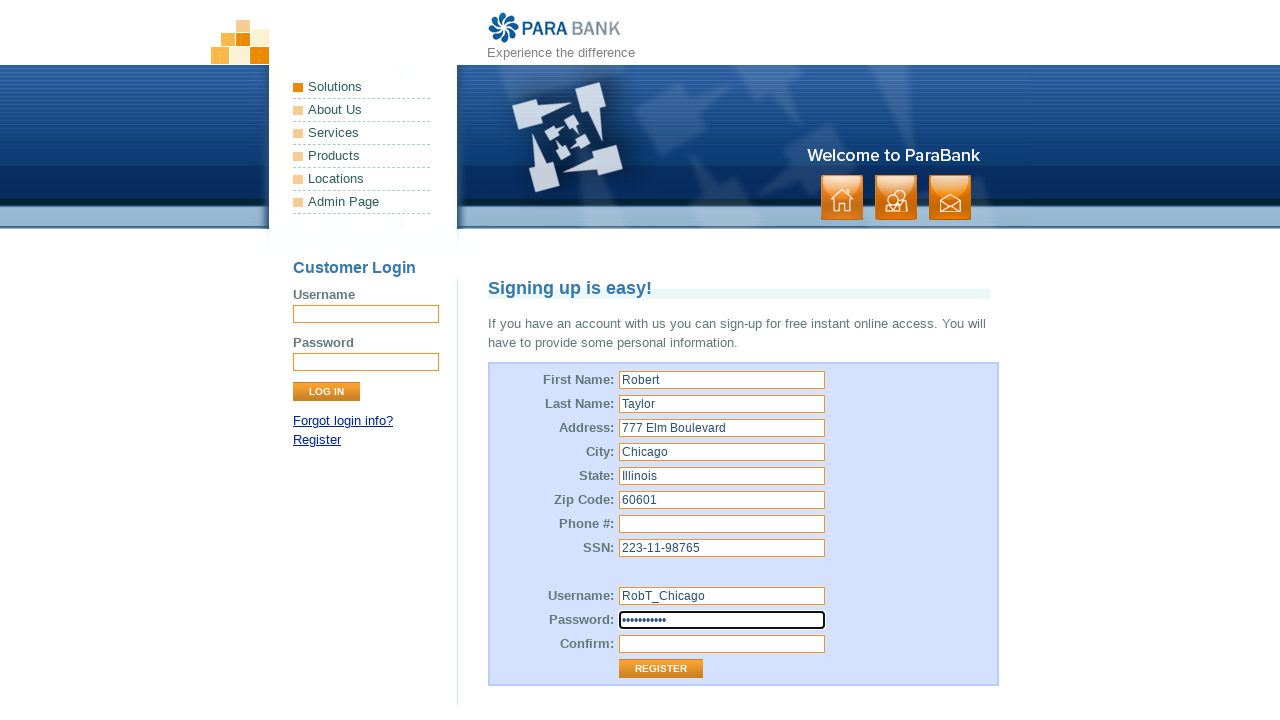

Filled repeated password field with 'Ch1cago@Win' on #repeatedPassword
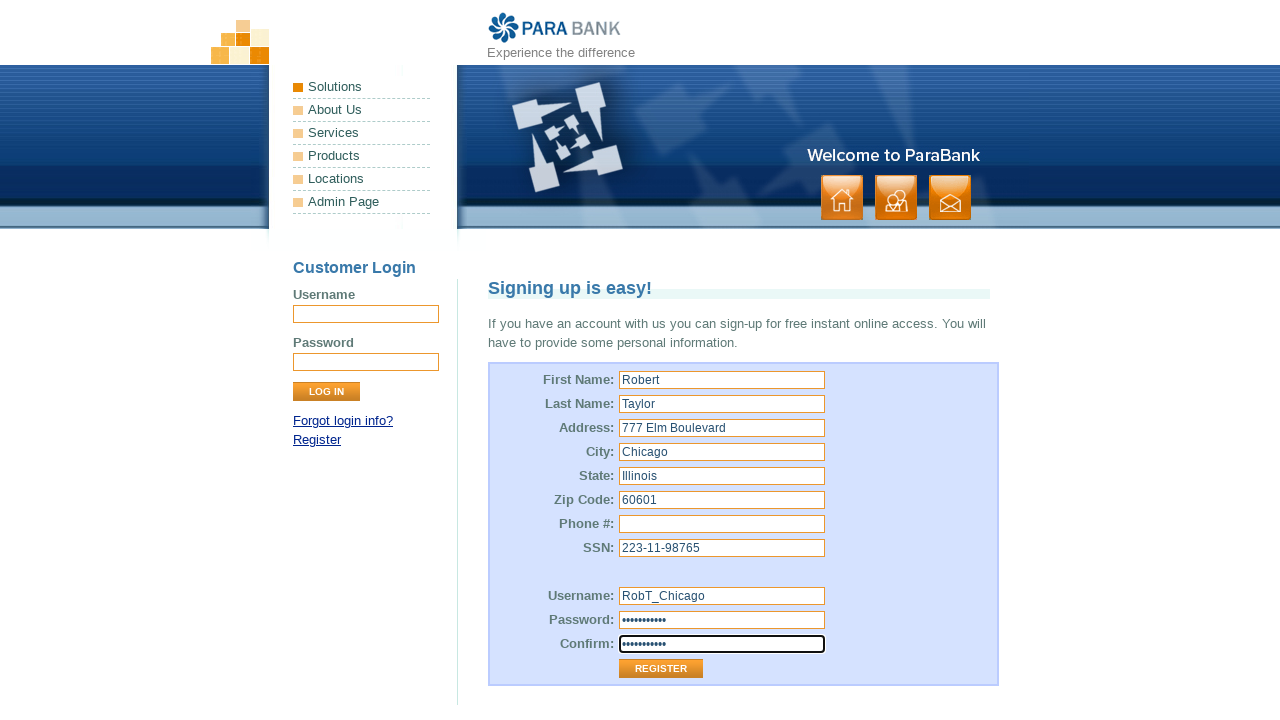

Clicked Register button to submit form without phone number at (661, 669) on input[value='Register']
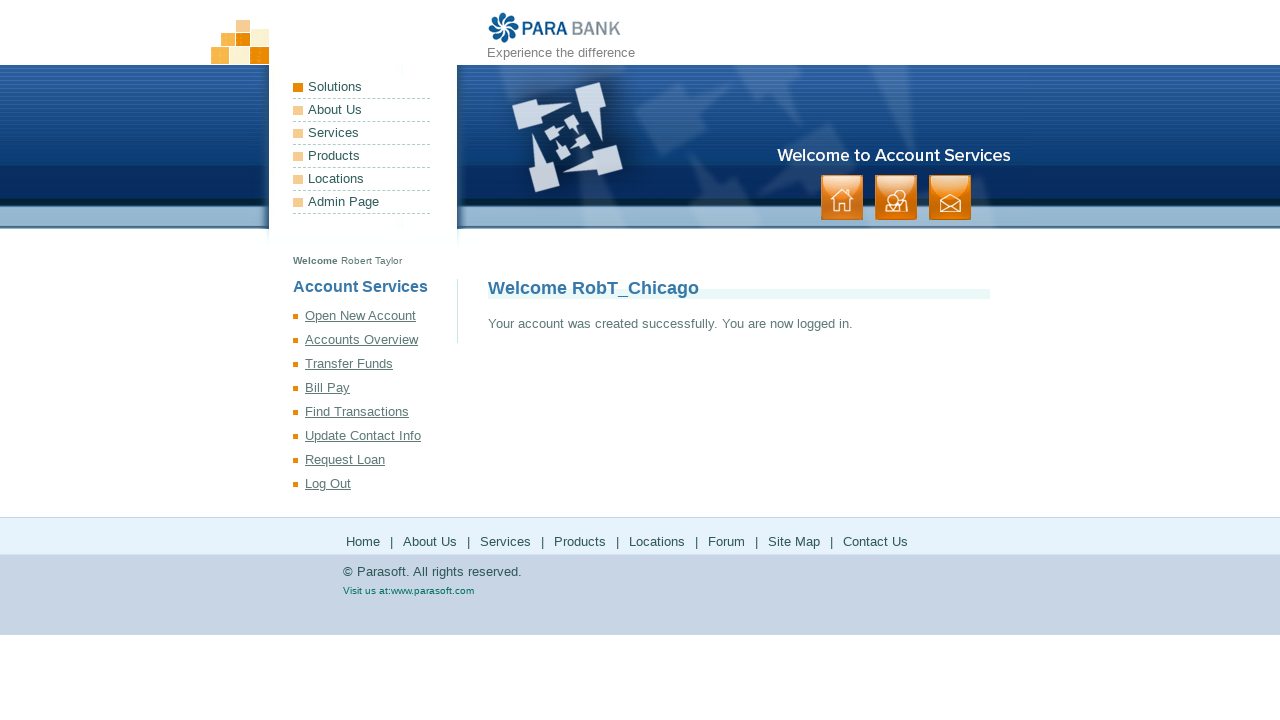

Registration success message displayed
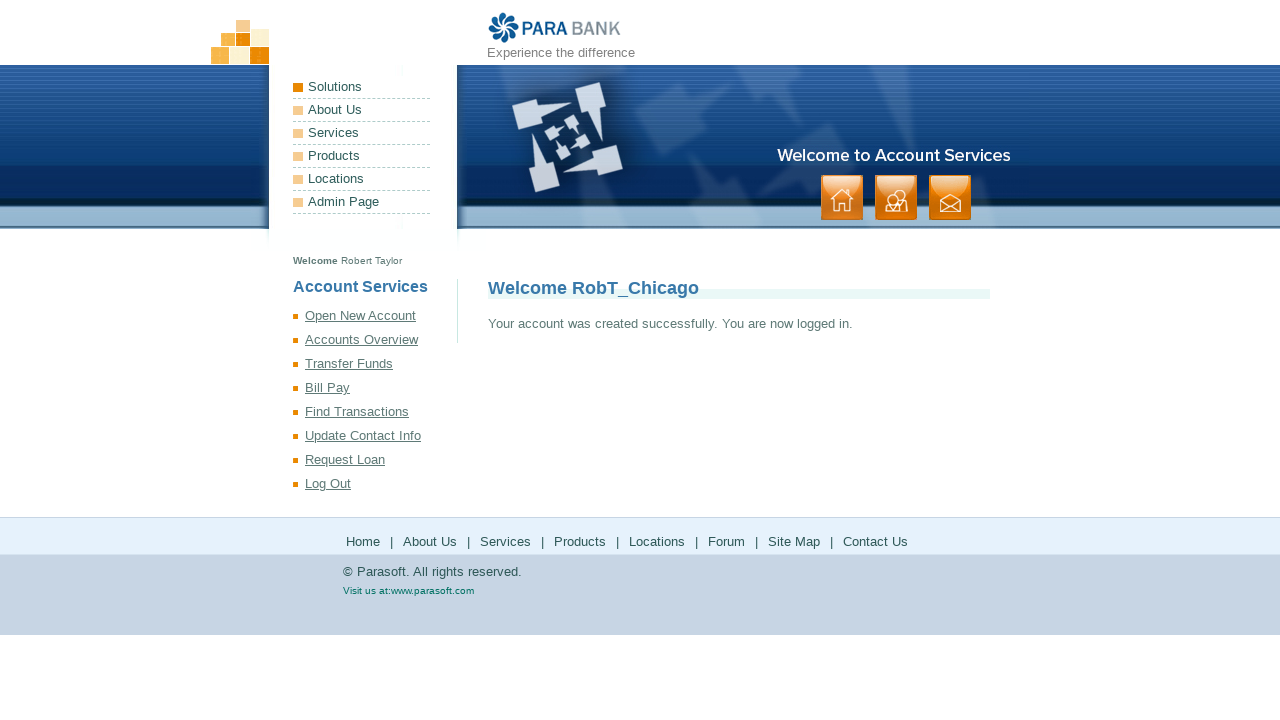

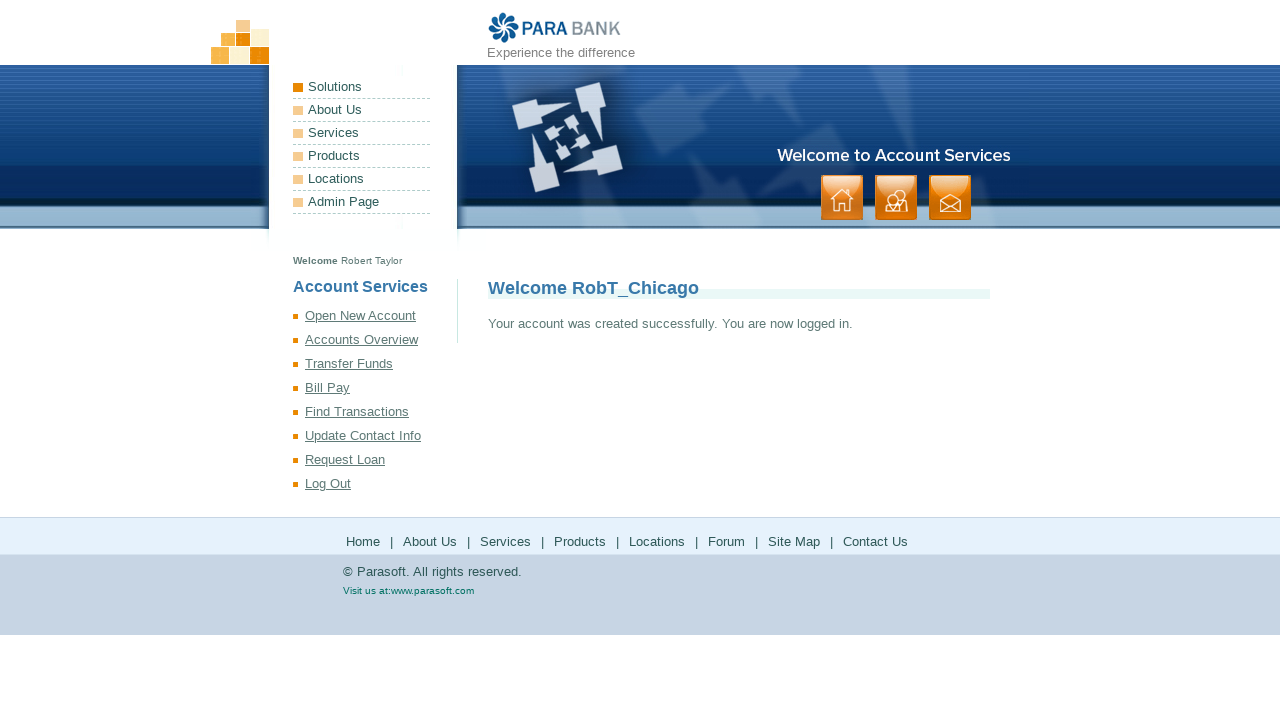